Tests the Contact Us functionality by opening the contact form modal, filling in name, email, and message fields, and submitting the form

Starting URL: https://crio-qkart-frontend-qa.vercel.app

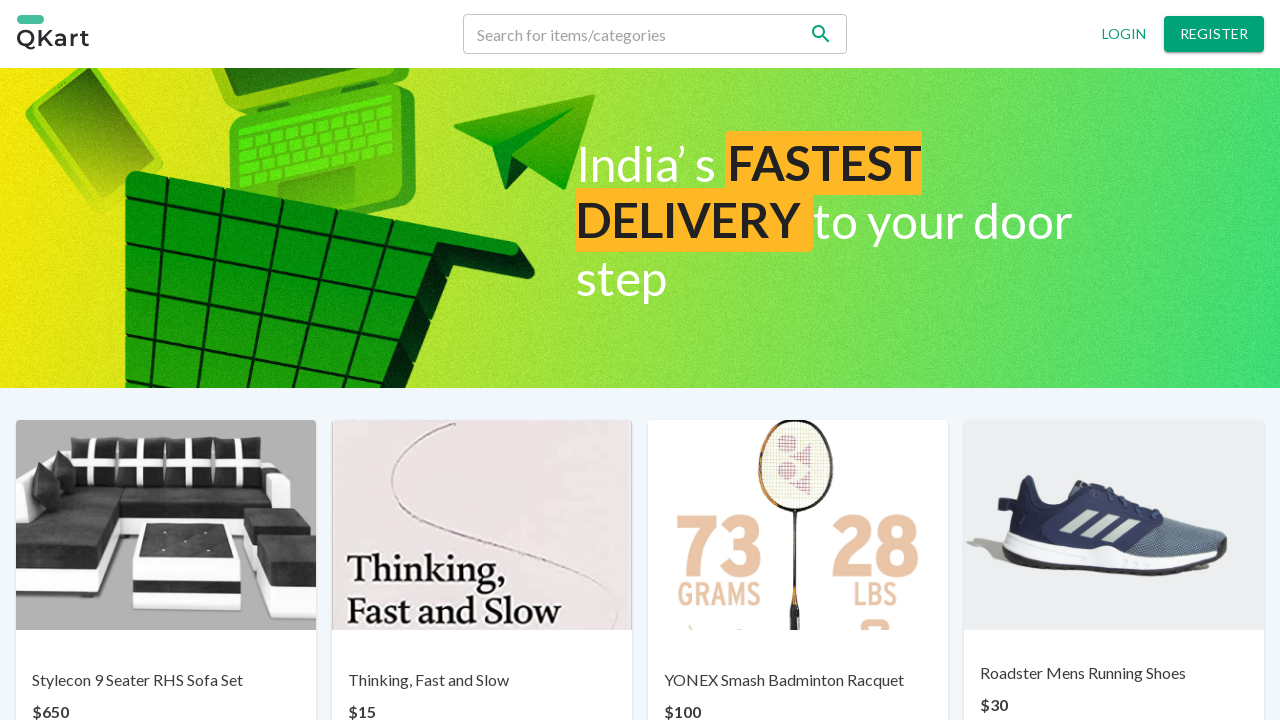

Clicked on 'Contact us' link at (670, 667) on text=Contact us
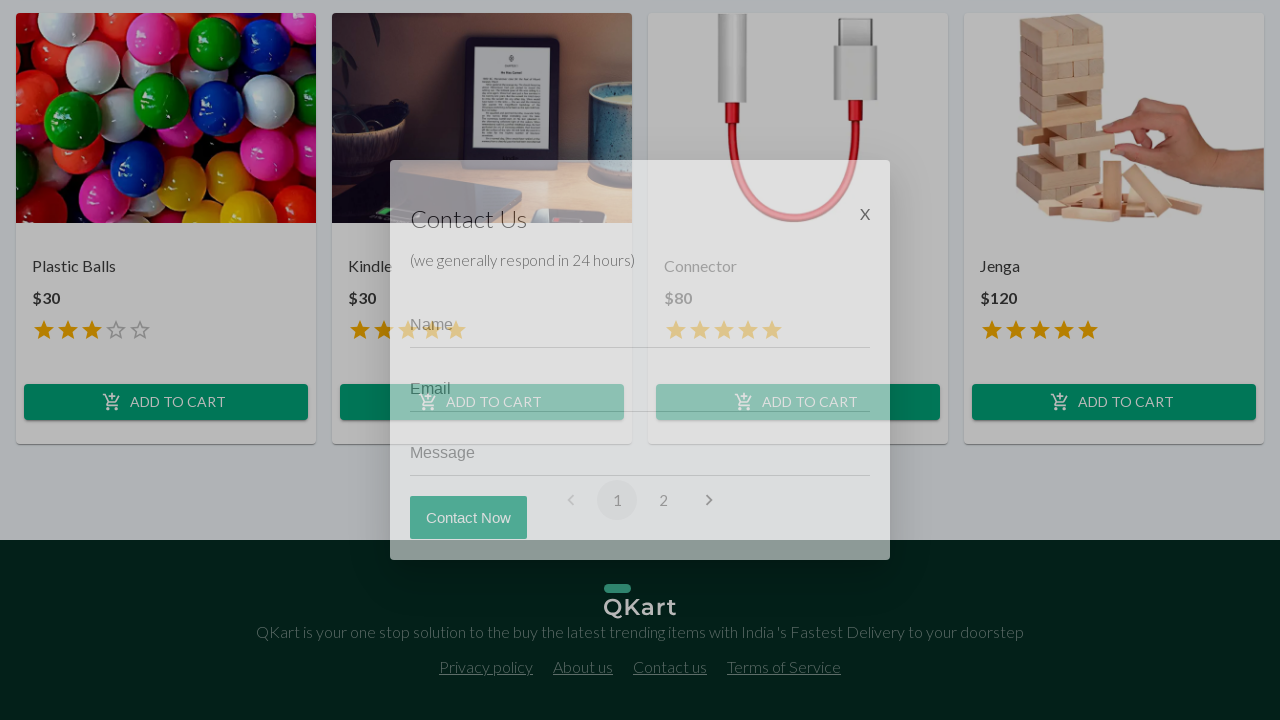

Contact us modal opened and loaded
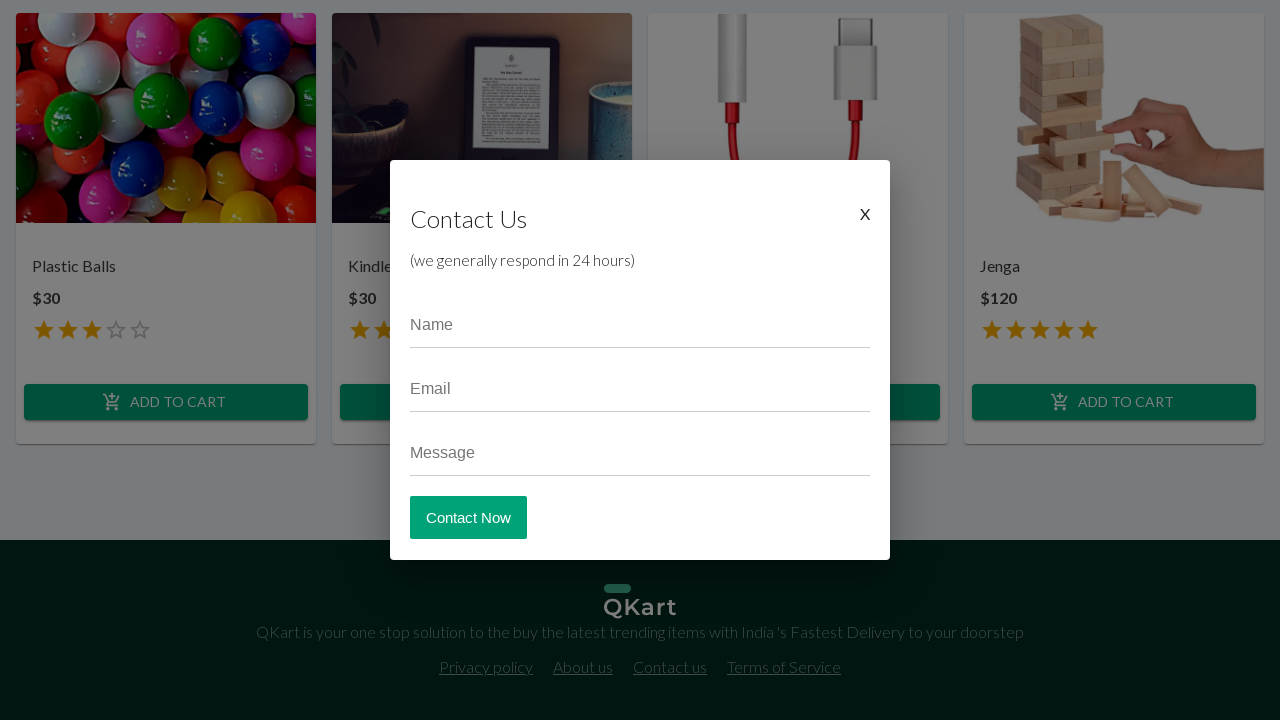

Filled in name field with 'John Smith' on input[placeholder='Name']
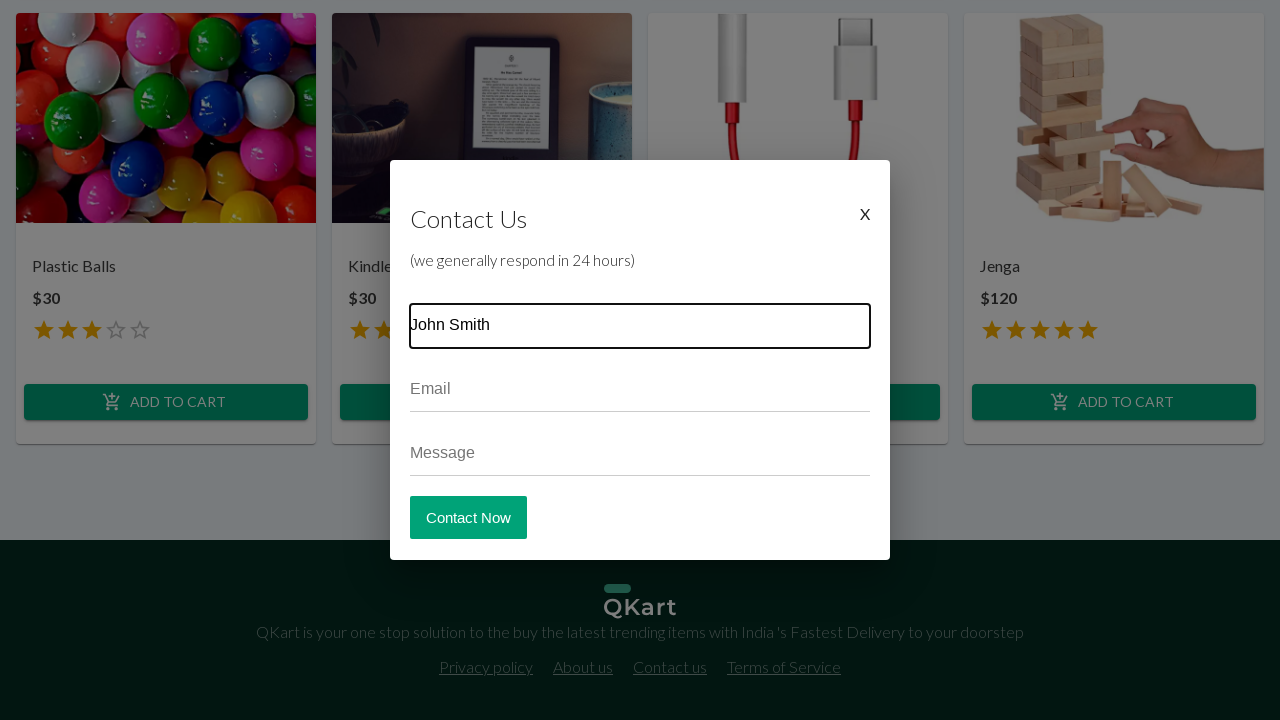

Filled in email field with 'johnsmith@example.com' on input[placeholder='Email']
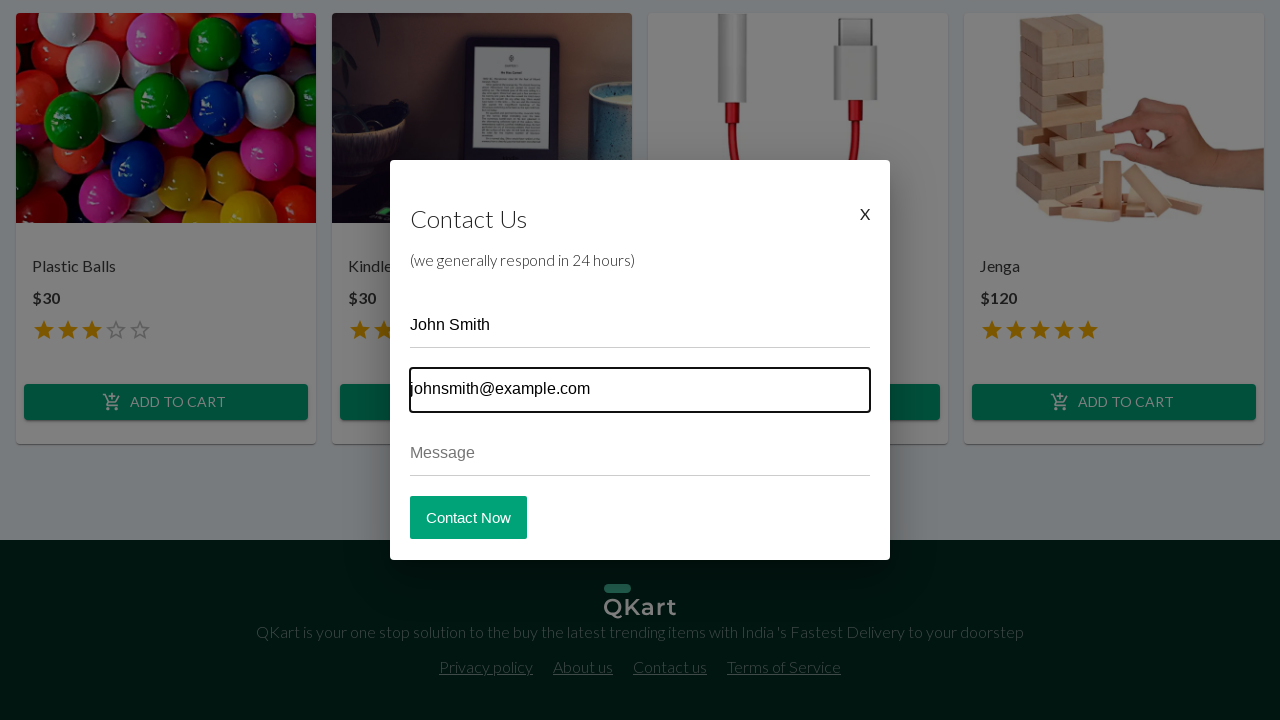

Filled in message field with test message on input[placeholder='Message']
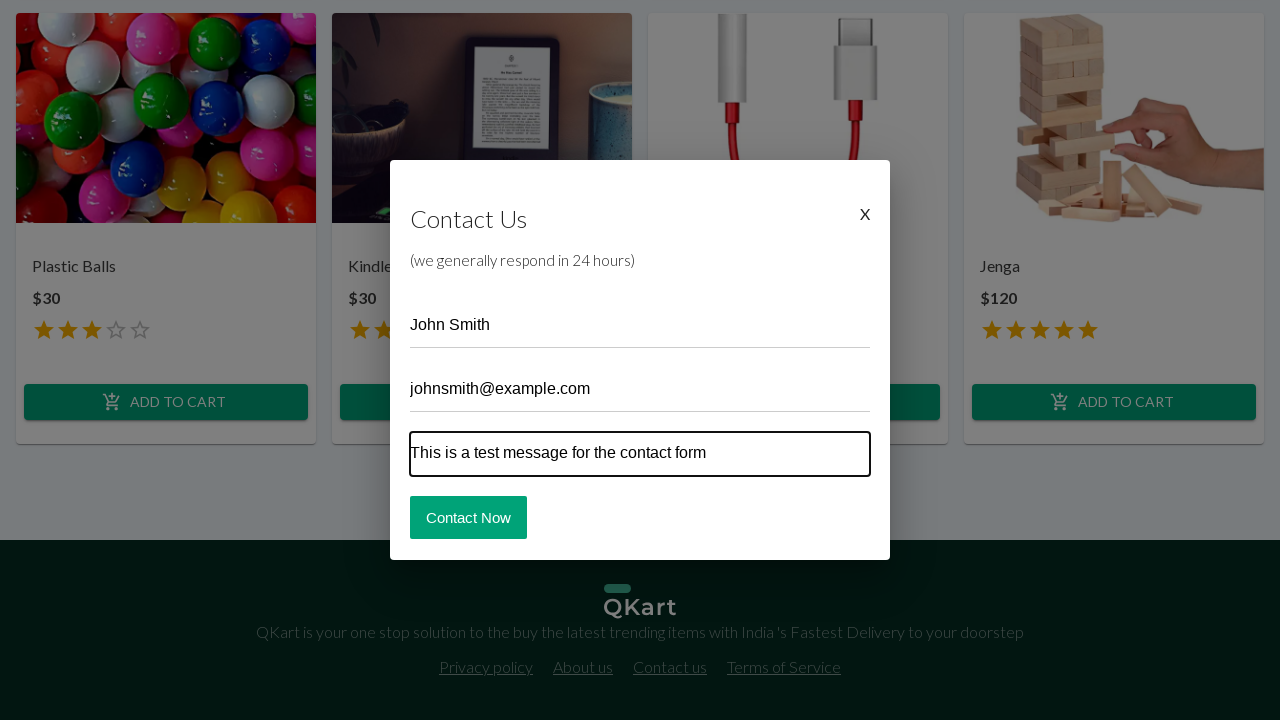

Clicked submit button to send contact form at (468, 517) on div.col-md-12 button
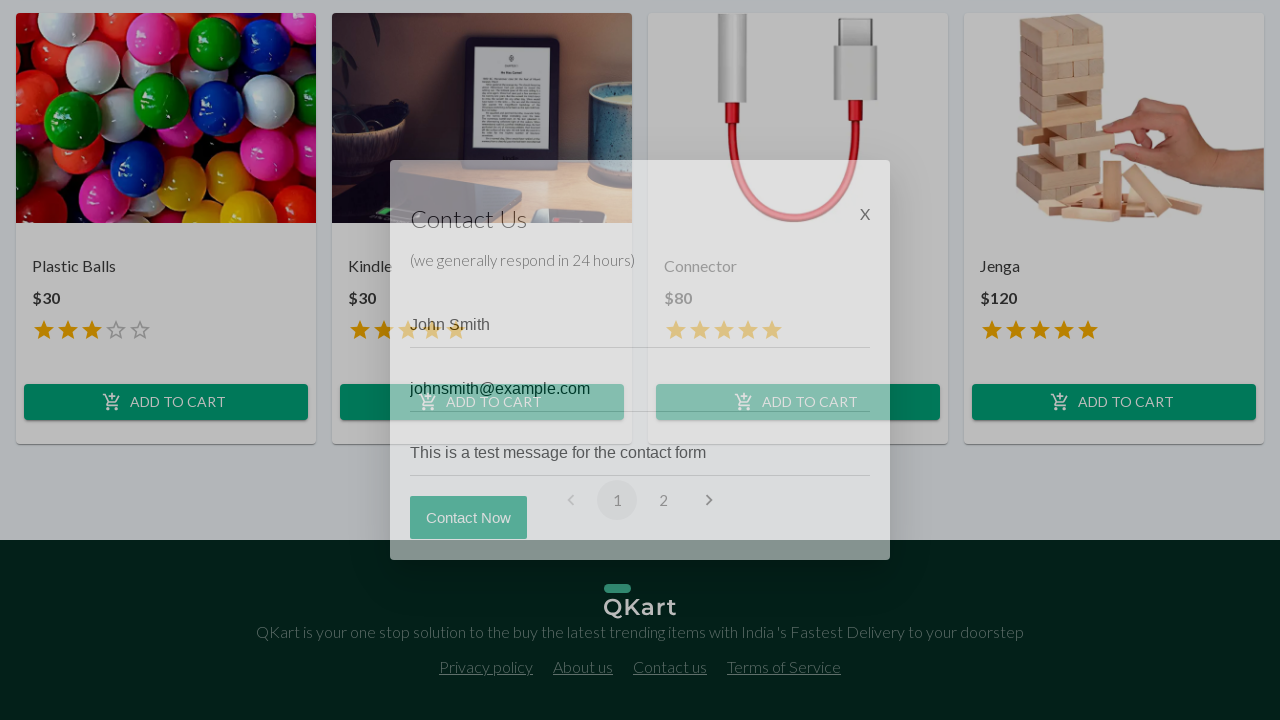

Contact form modal closed after submission
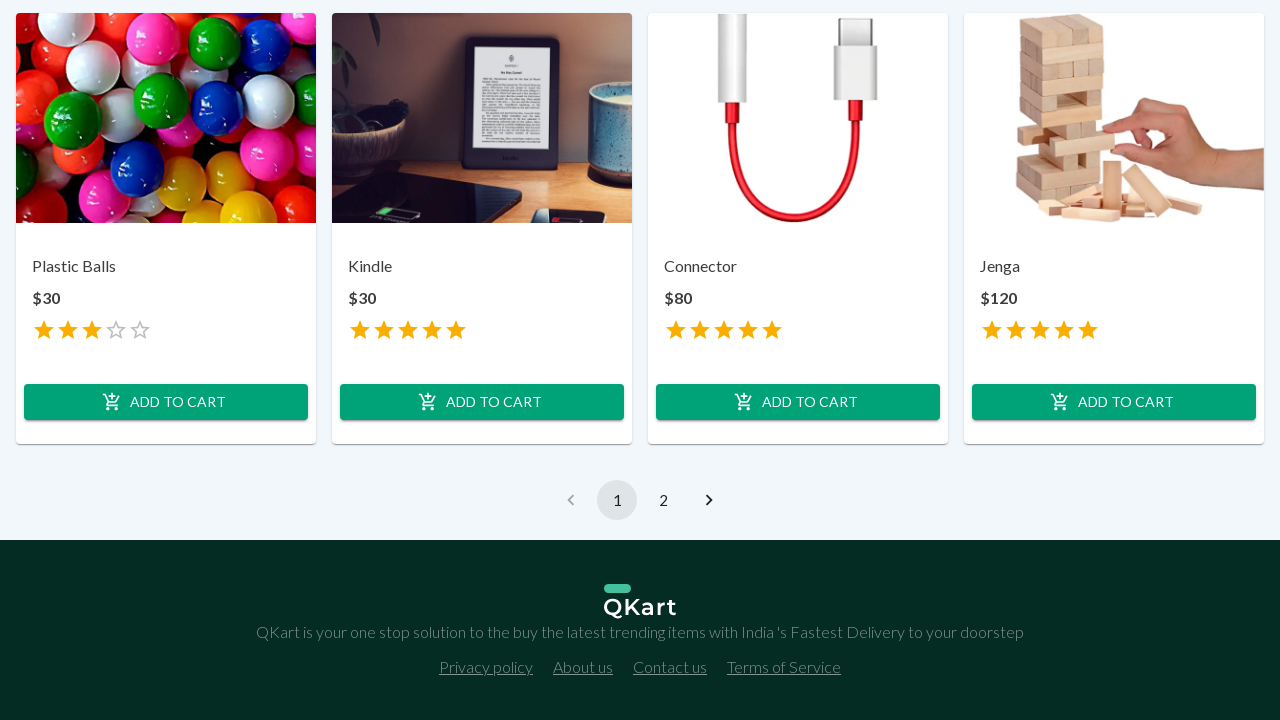

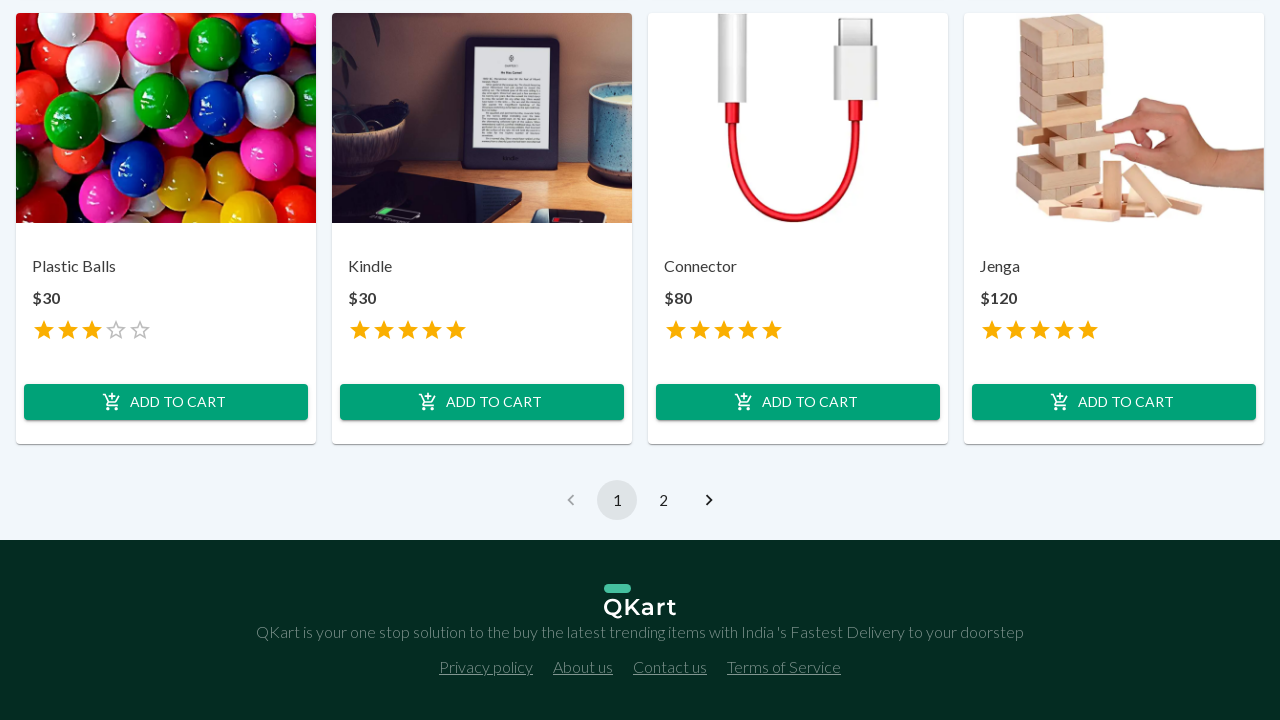